Solves a math problem by extracting a value from an element attribute, calculating the result, and submitting a form with the answer along with checkbox selections

Starting URL: http://suninjuly.github.io/get_attribute.html

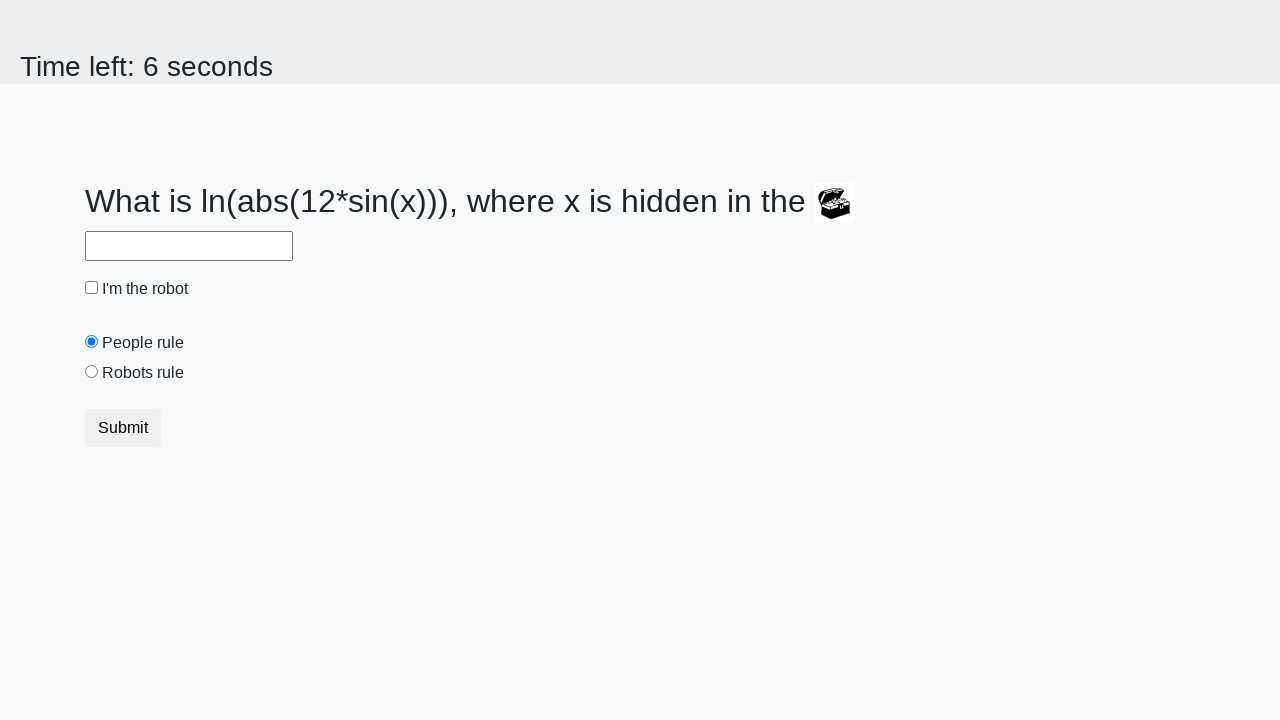

Located the treasure element
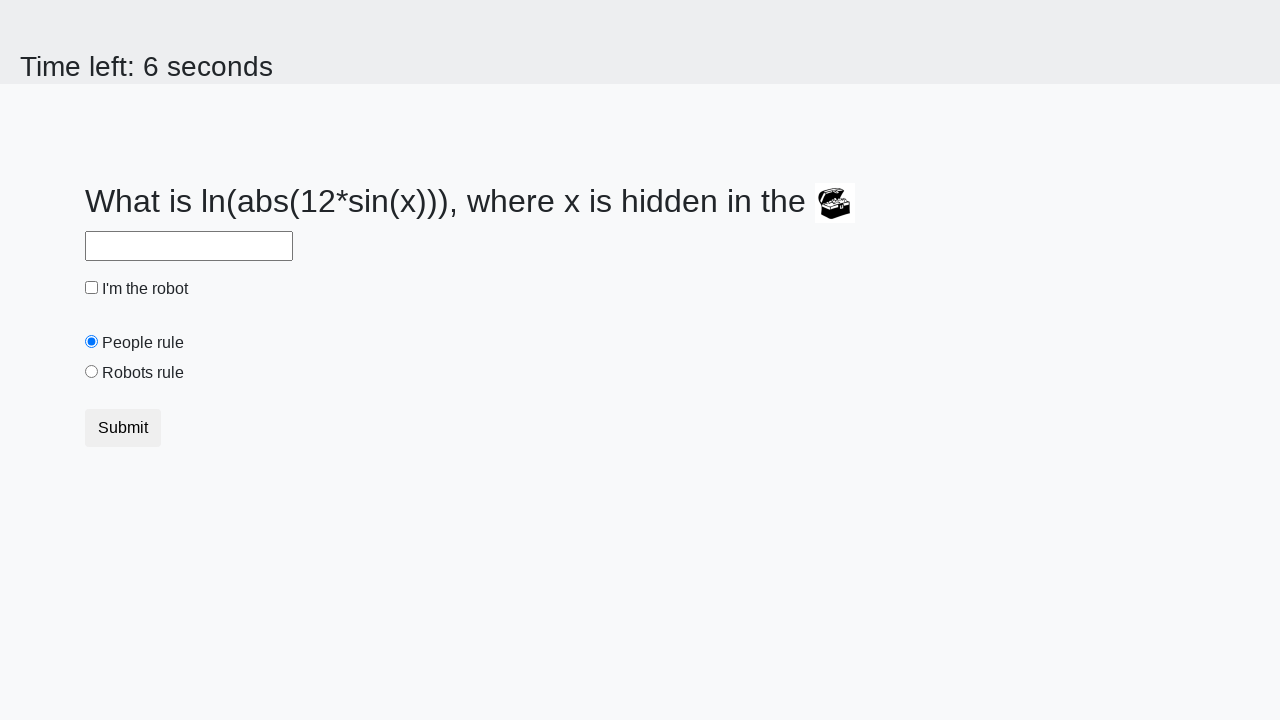

Extracted valuex attribute from treasure element: 589
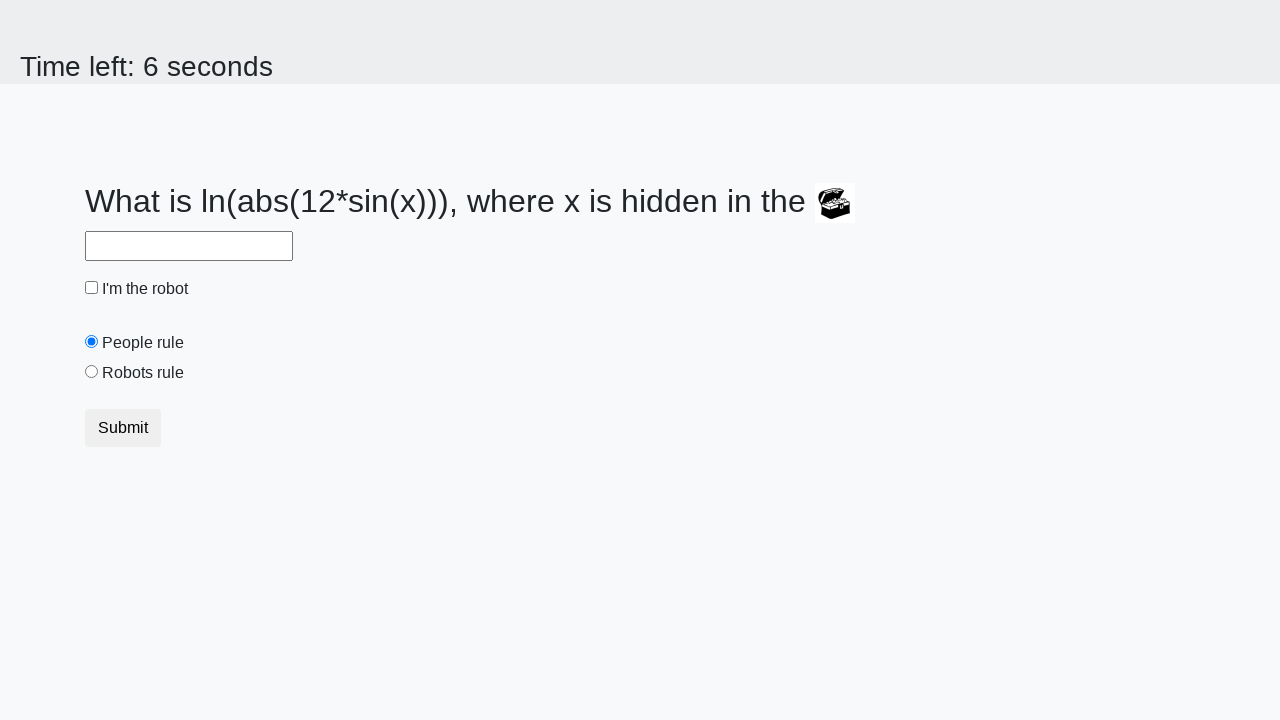

Calculated answer using formula: log(abs(12*sin(589))) = 2.4837241076349894
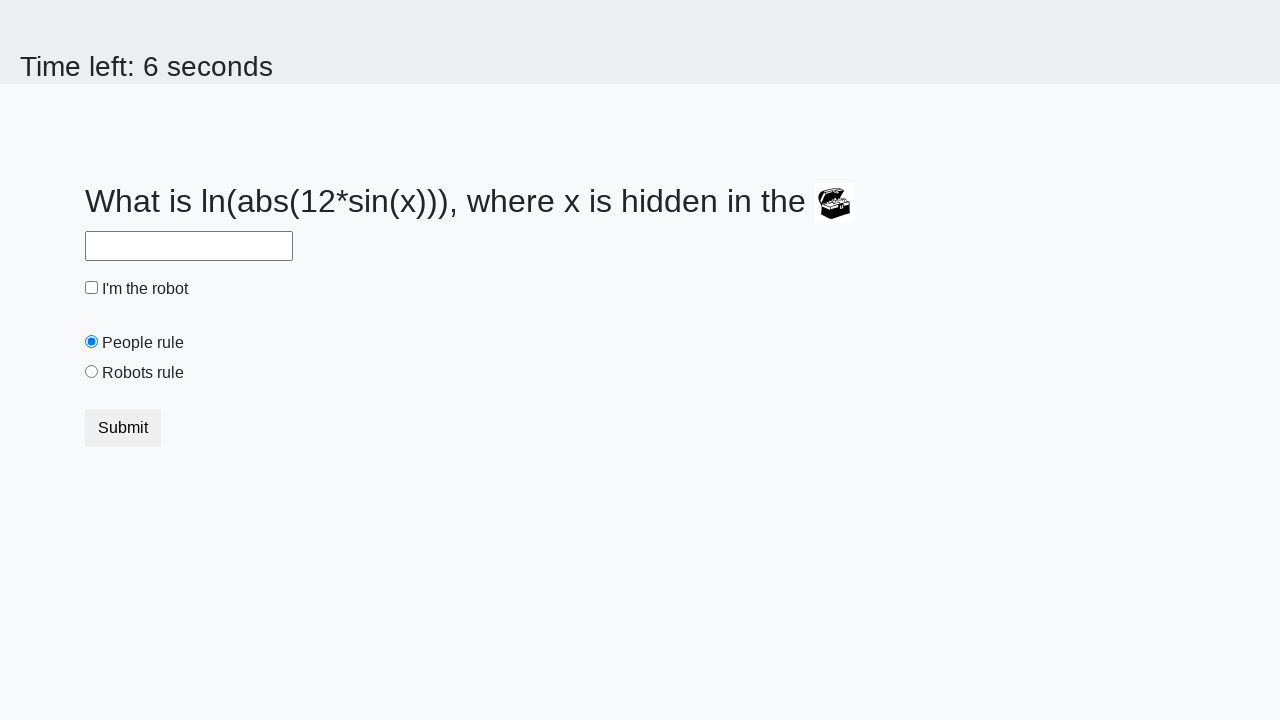

Filled answer field with calculated value: 2.4837241076349894 on #answer
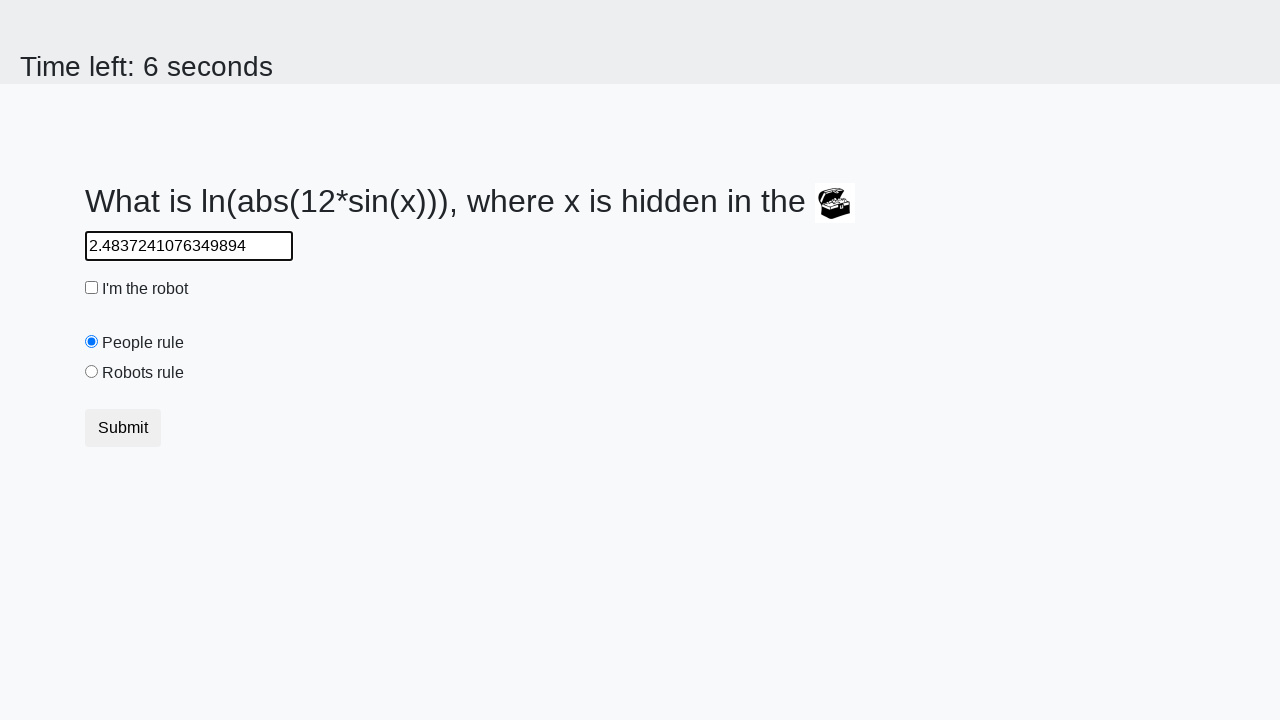

Clicked the robot checkbox at (92, 288) on #robotCheckbox
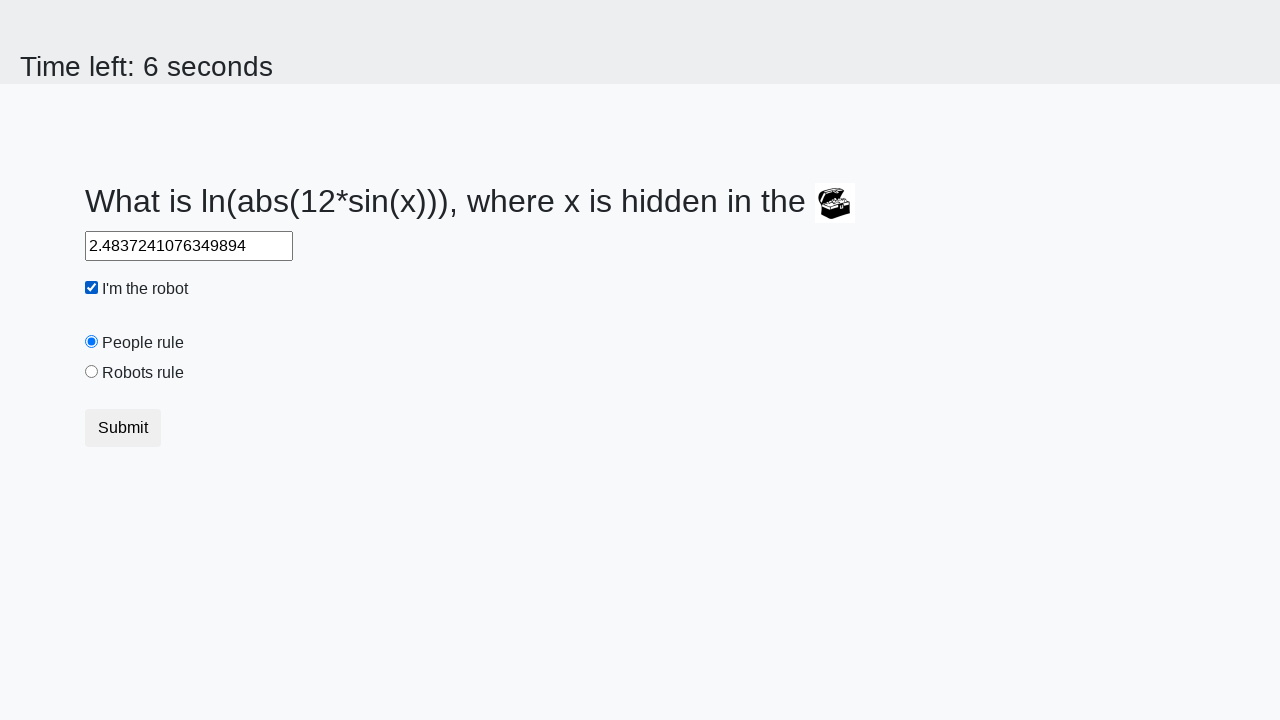

Clicked the robots rule radio button at (92, 372) on #robotsRule
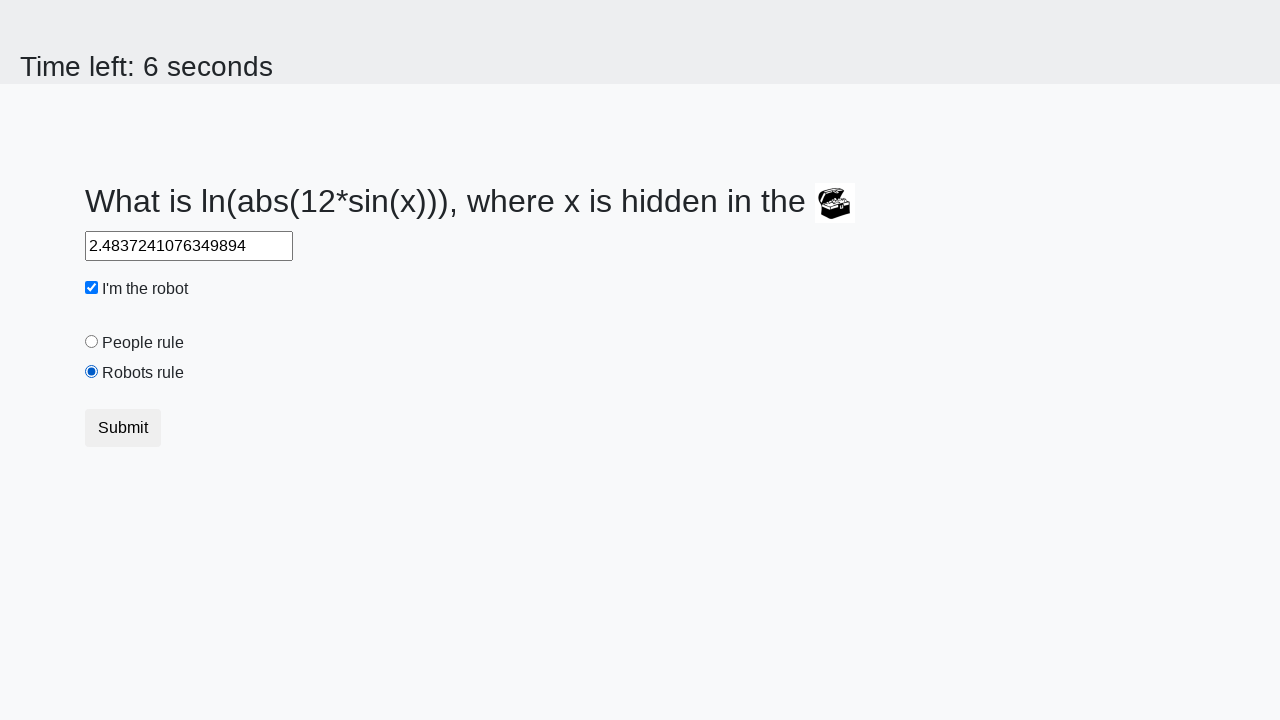

Clicked submit button to submit the form at (123, 428) on button.btn
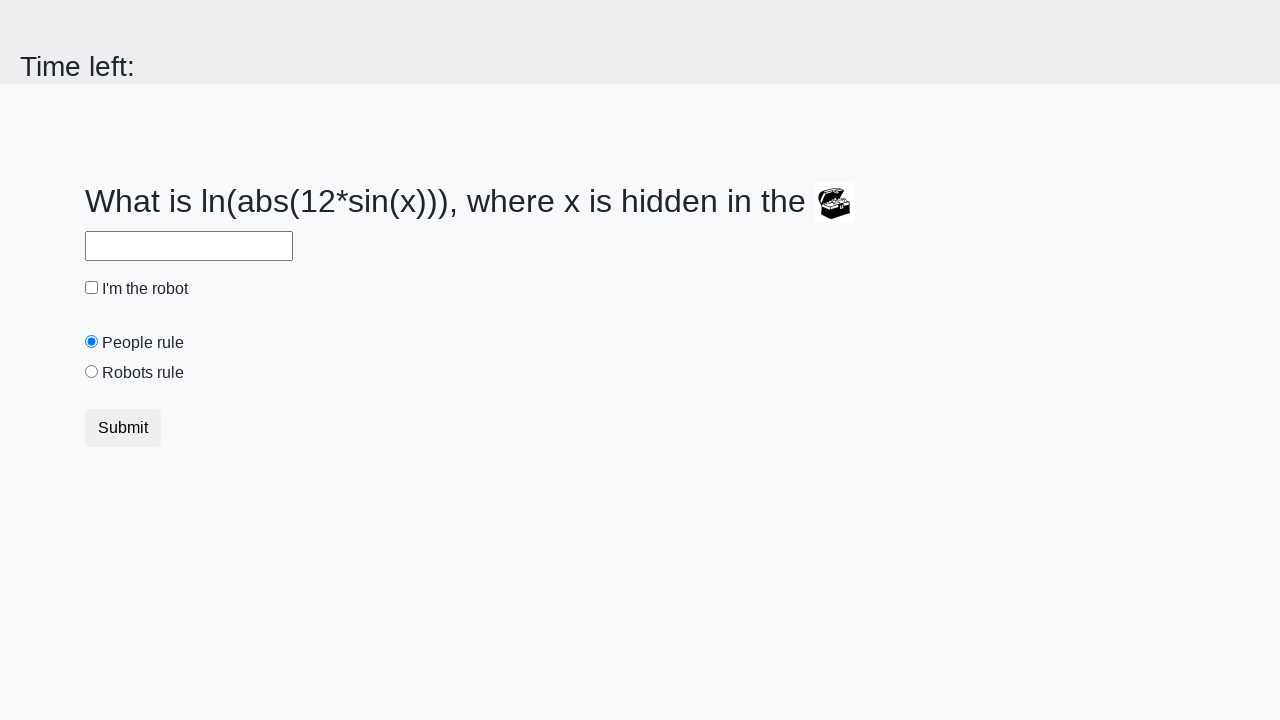

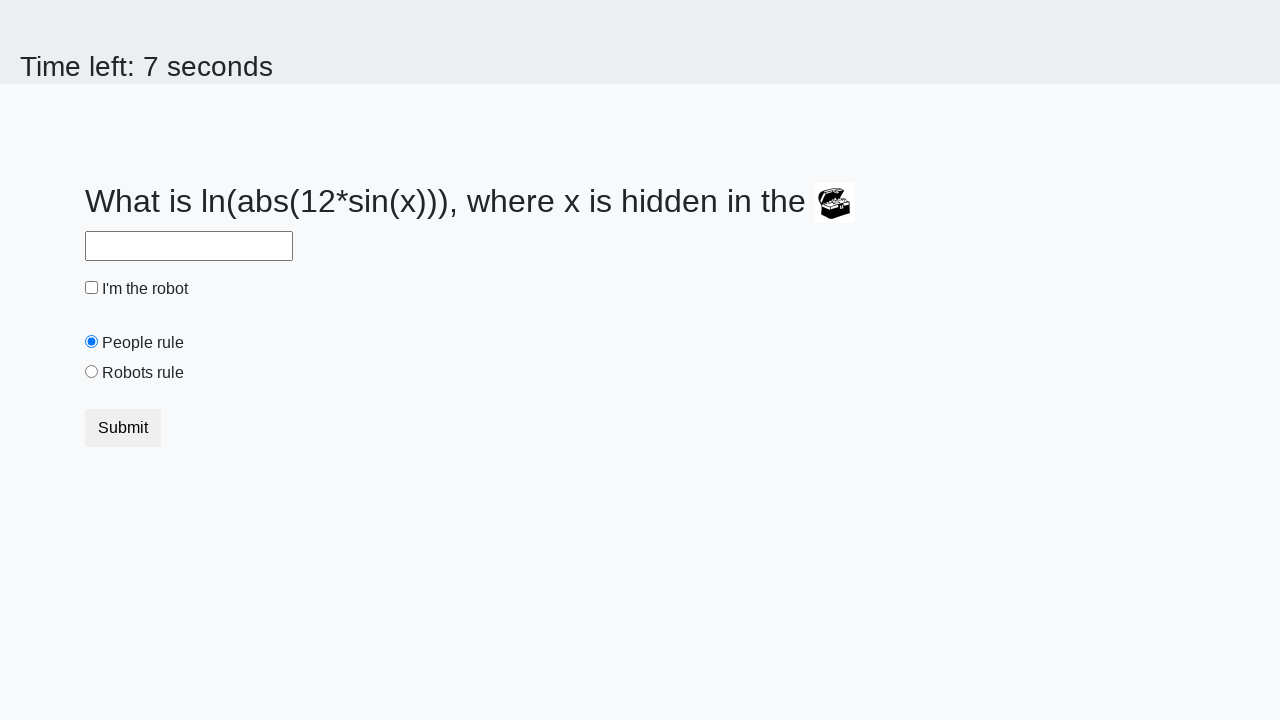